Tests keyboard key press functionality by sending the SPACE key to an input element and the LEFT arrow key using the Action Builder, then verifying the displayed result text.

Starting URL: http://the-internet.herokuapp.com/key_presses

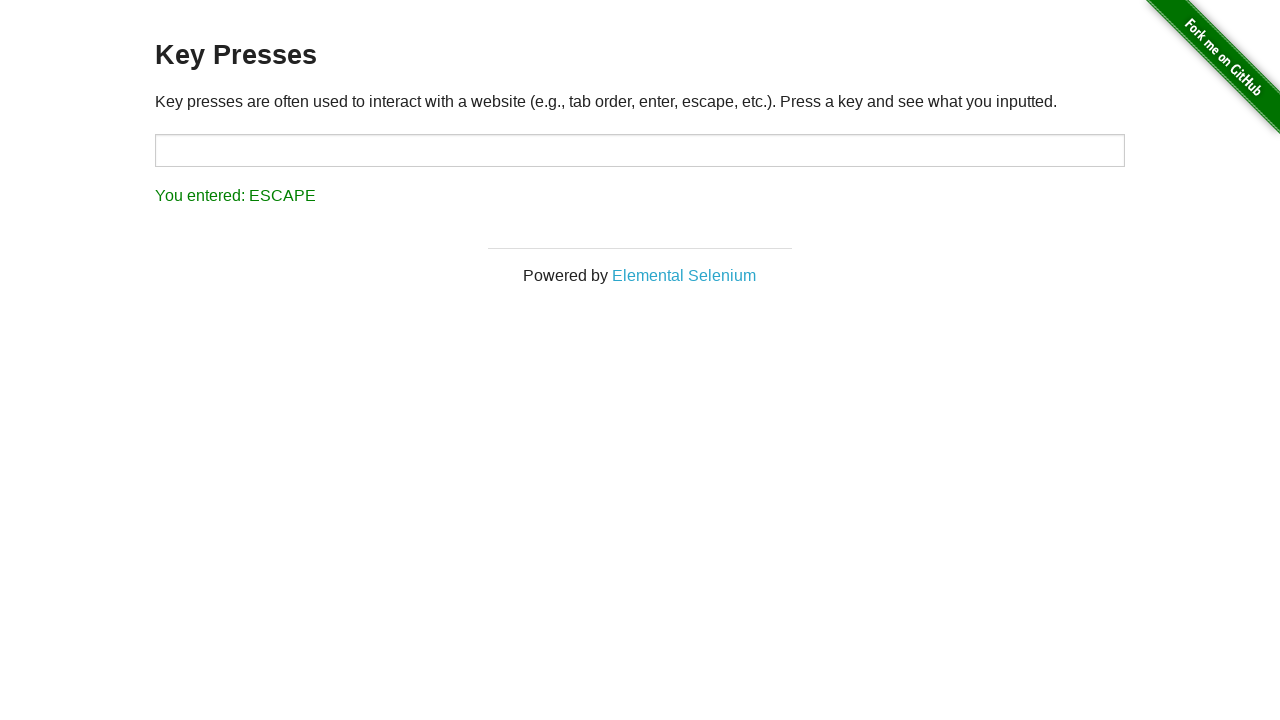

Pressed SPACE key on target input element on #target
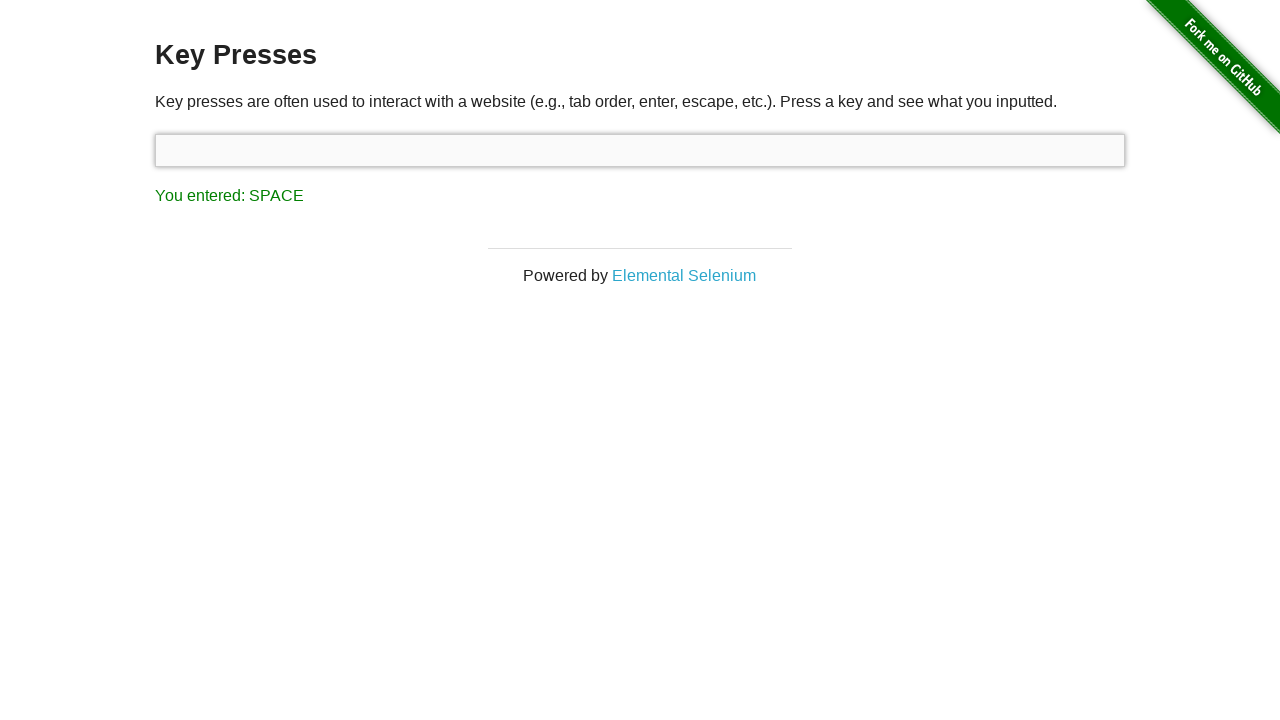

Result element loaded after SPACE key press
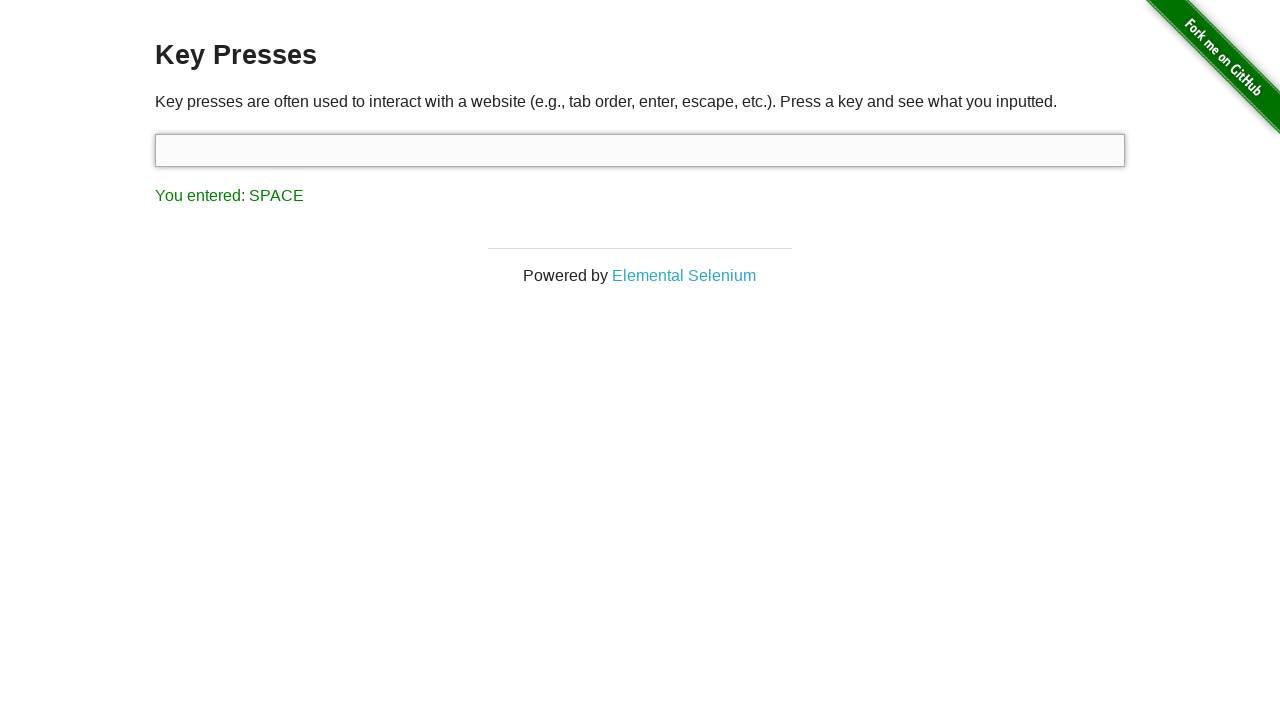

Verified result text shows SPACE was entered
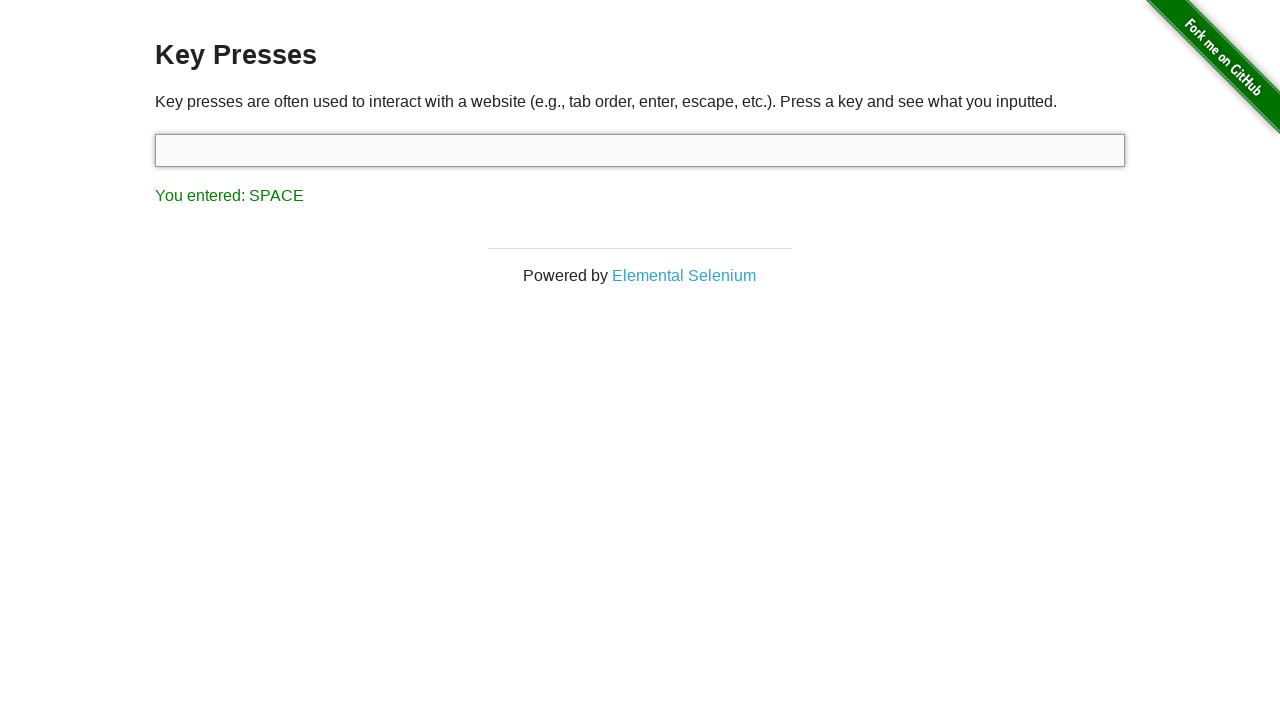

Pressed LEFT arrow key using keyboard action
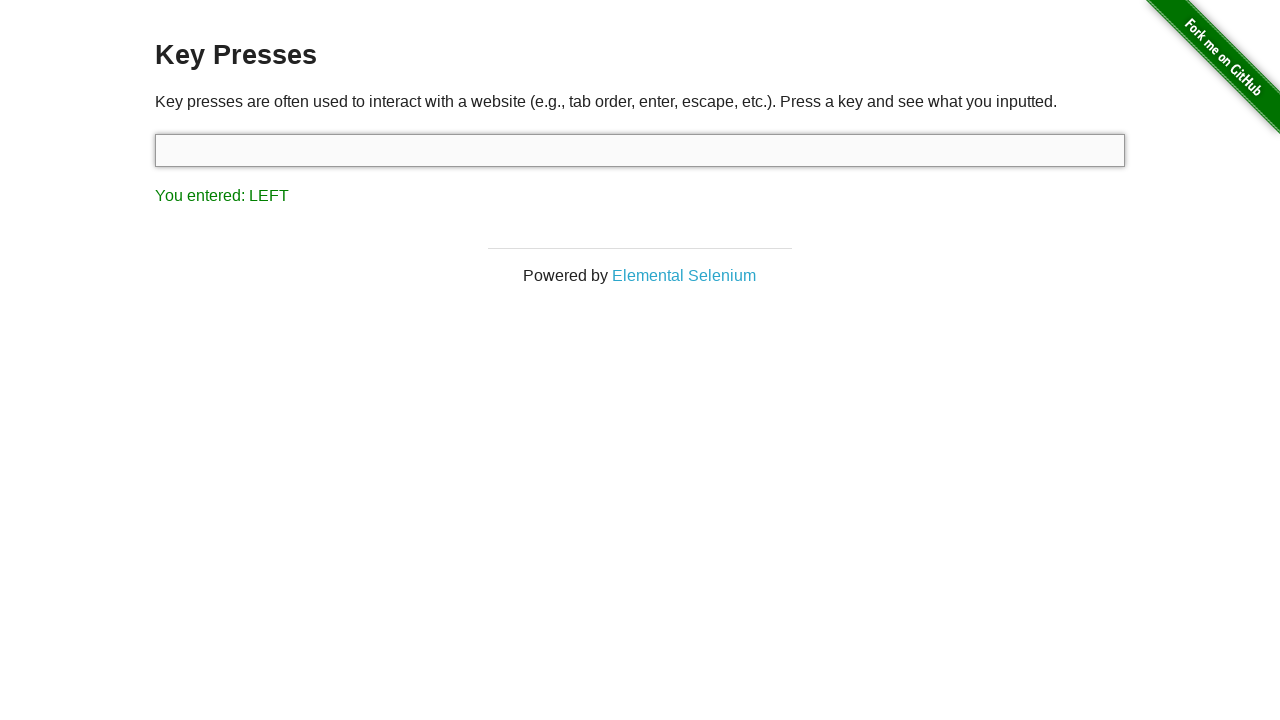

Verified result text shows LEFT arrow key was entered
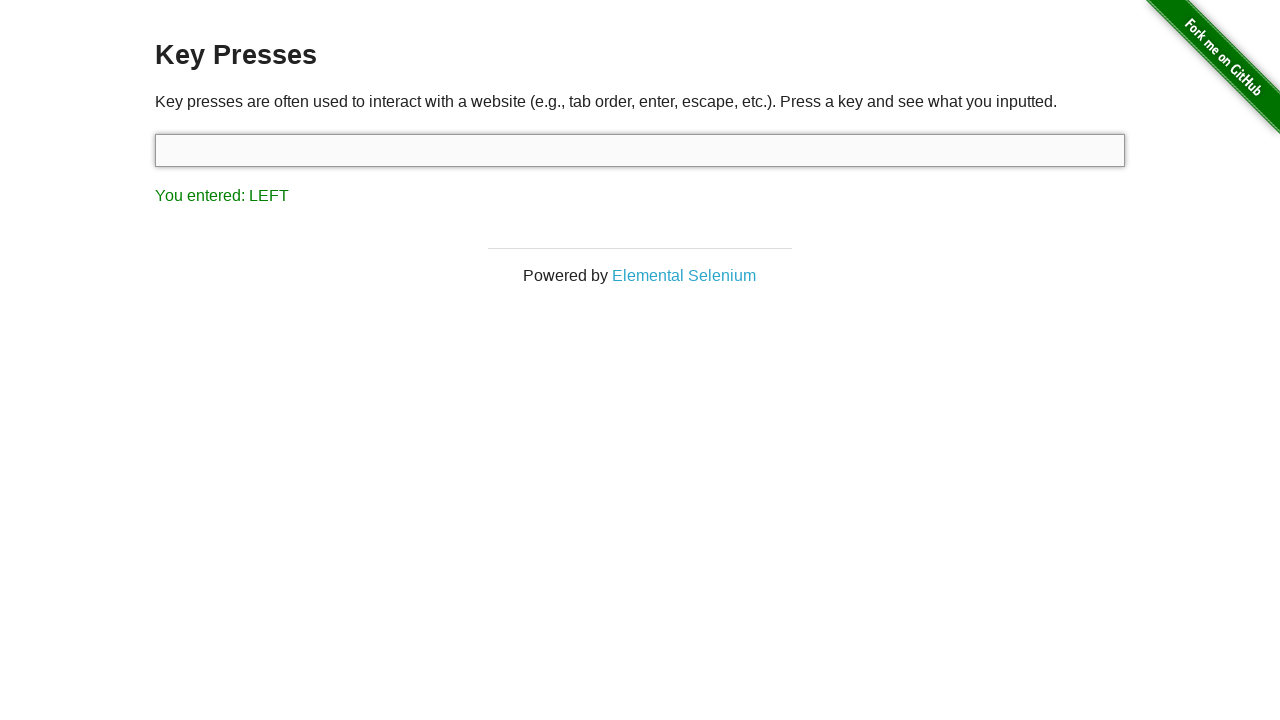

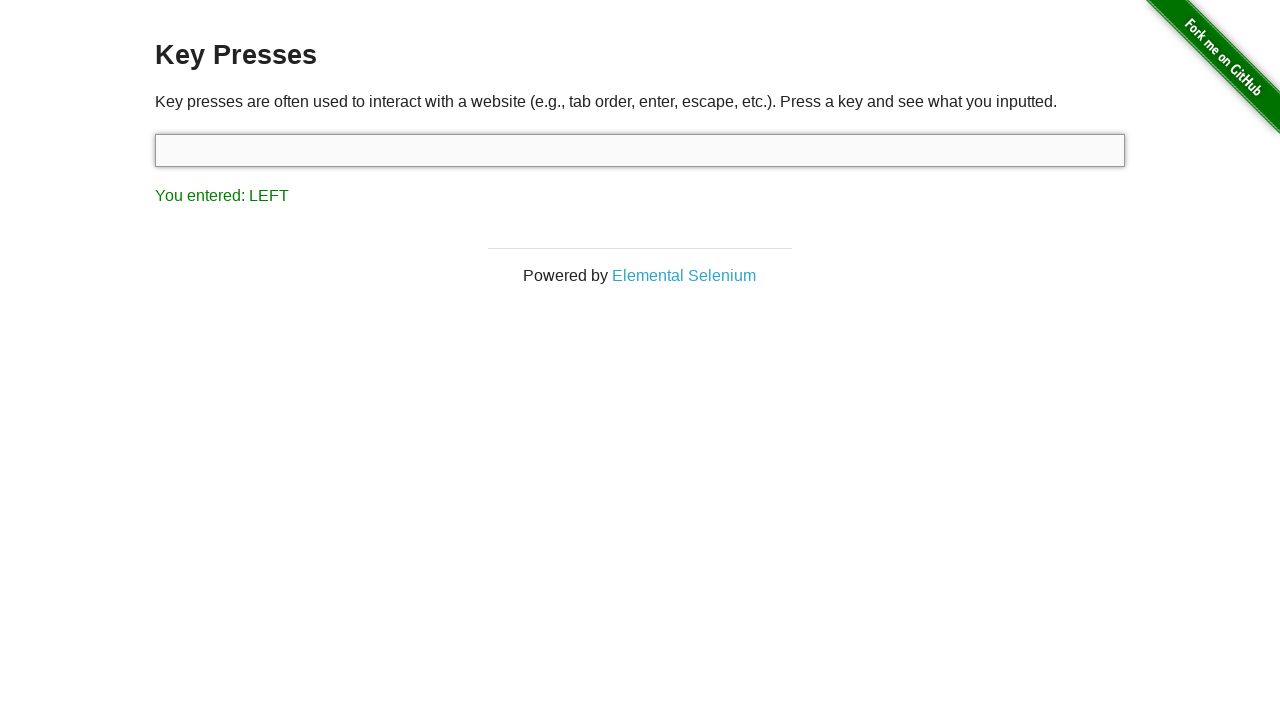